Tests form filling functionality by clicking a specific link, then filling in a registration-style form with name, last name, city, and country fields, and submitting it.

Starting URL: http://suninjuly.github.io/find_link_text

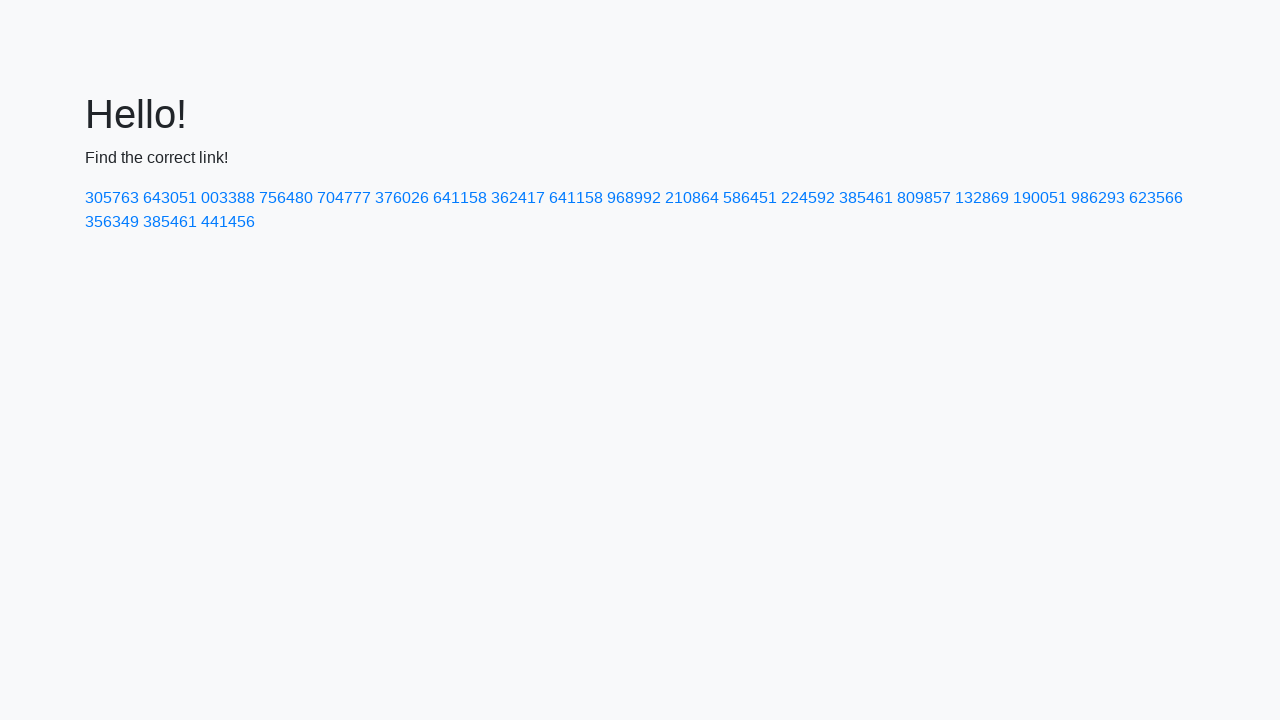

Clicked link with text '224592' at (808, 198) on text=224592
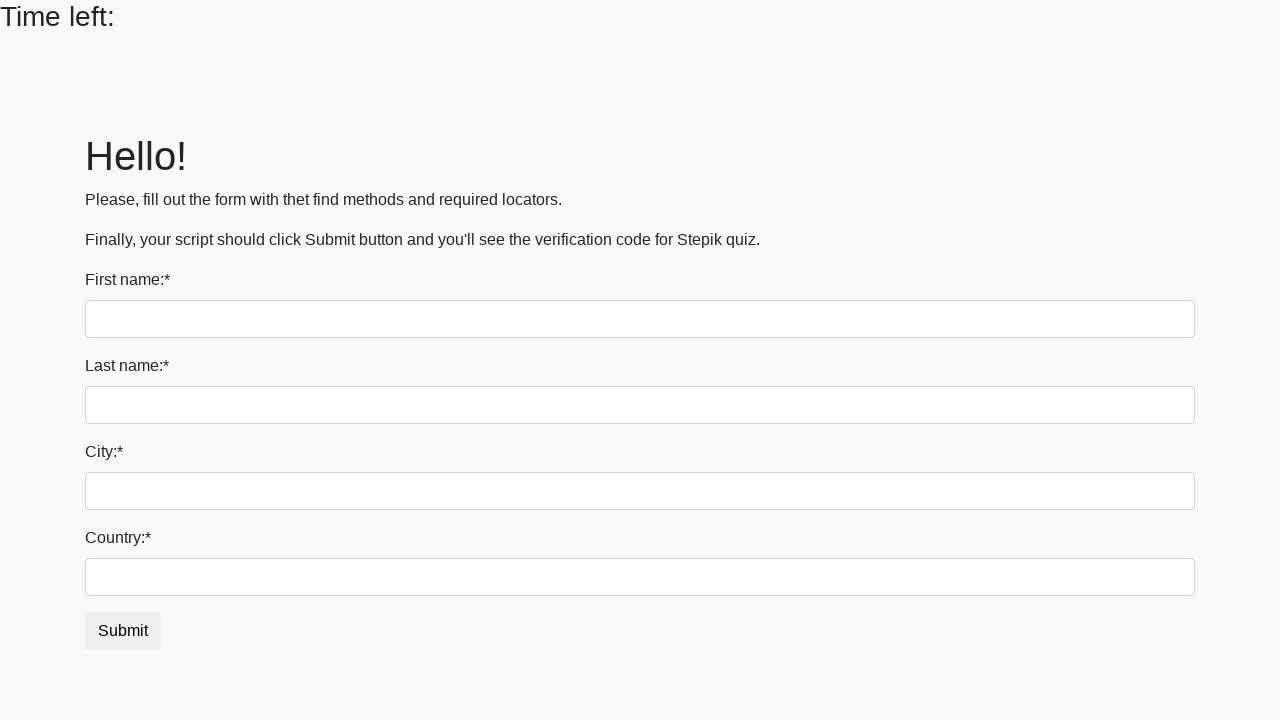

Filled first name field with 'Ivan' on input
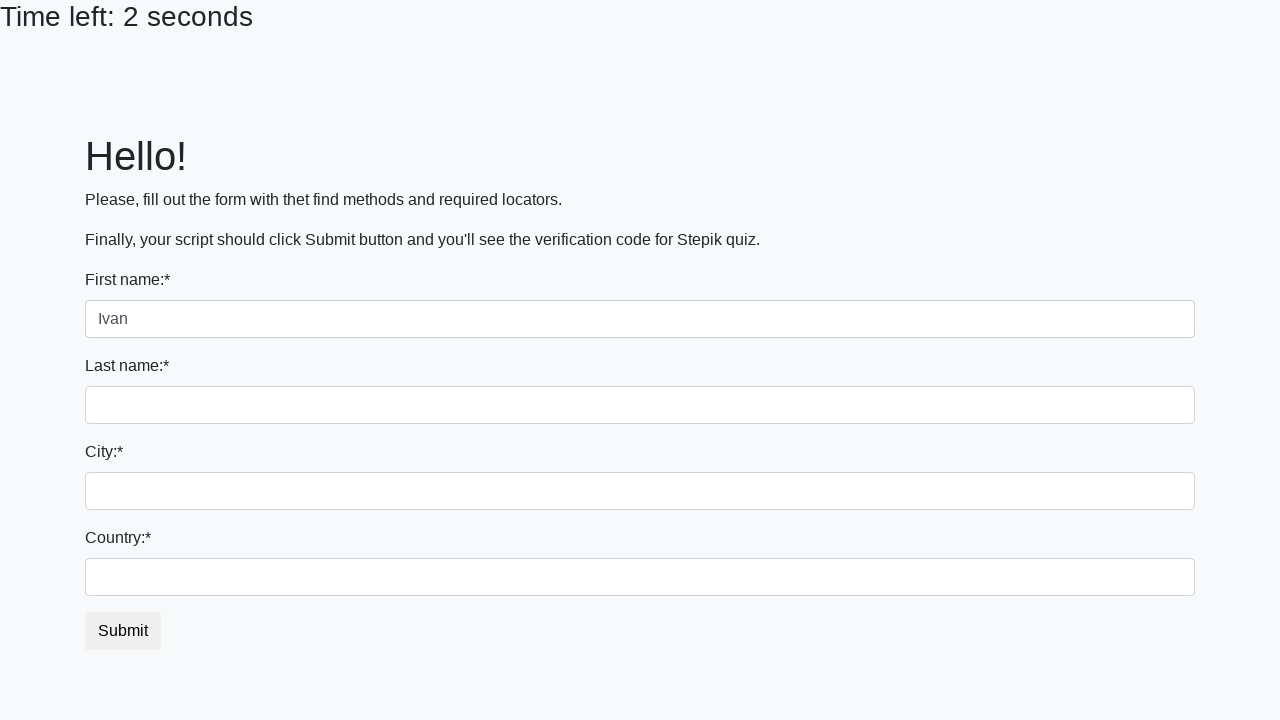

Filled last name field with 'Petrov' on input[name='last_name']
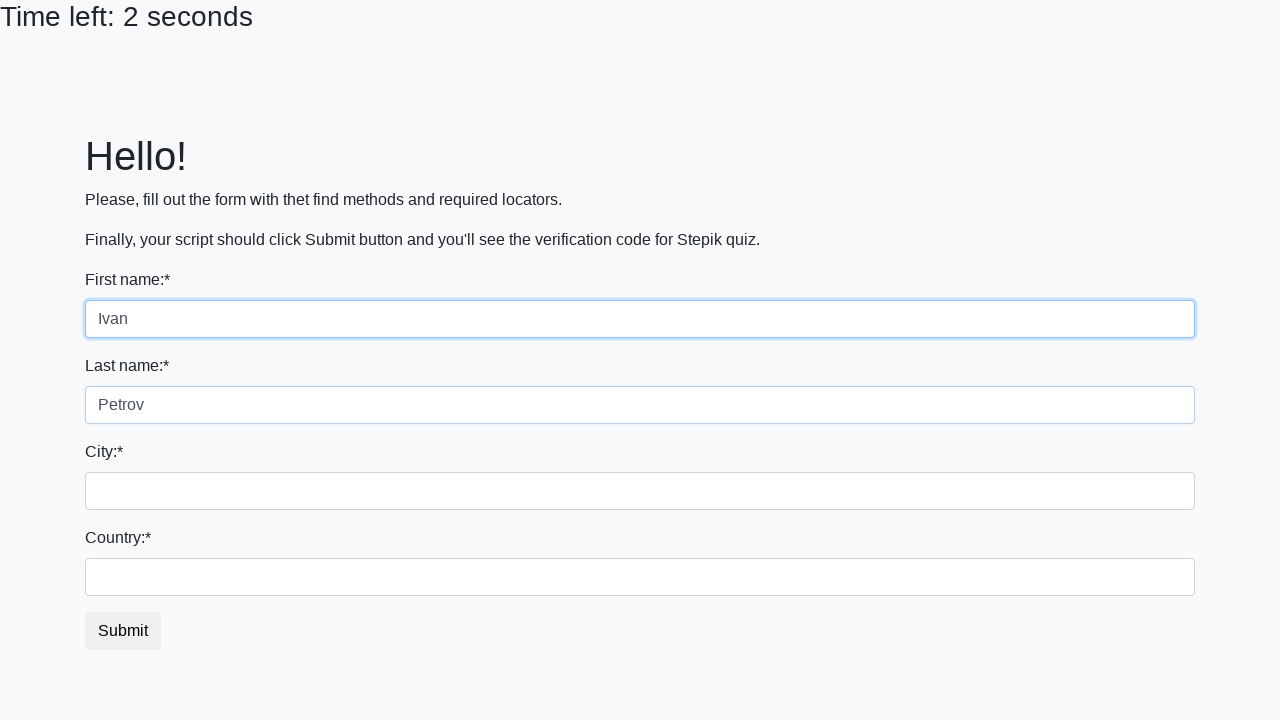

Filled city field with 'Smolensk' on .city
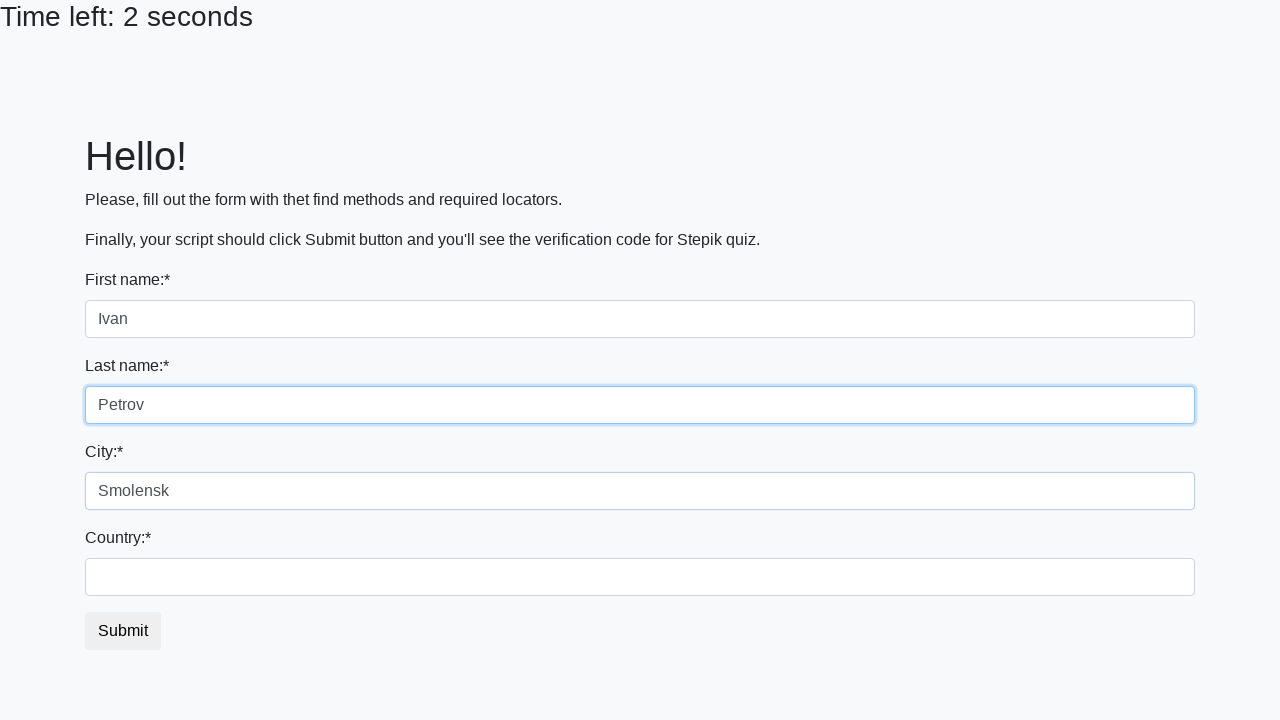

Filled country field with 'Russia' on #country
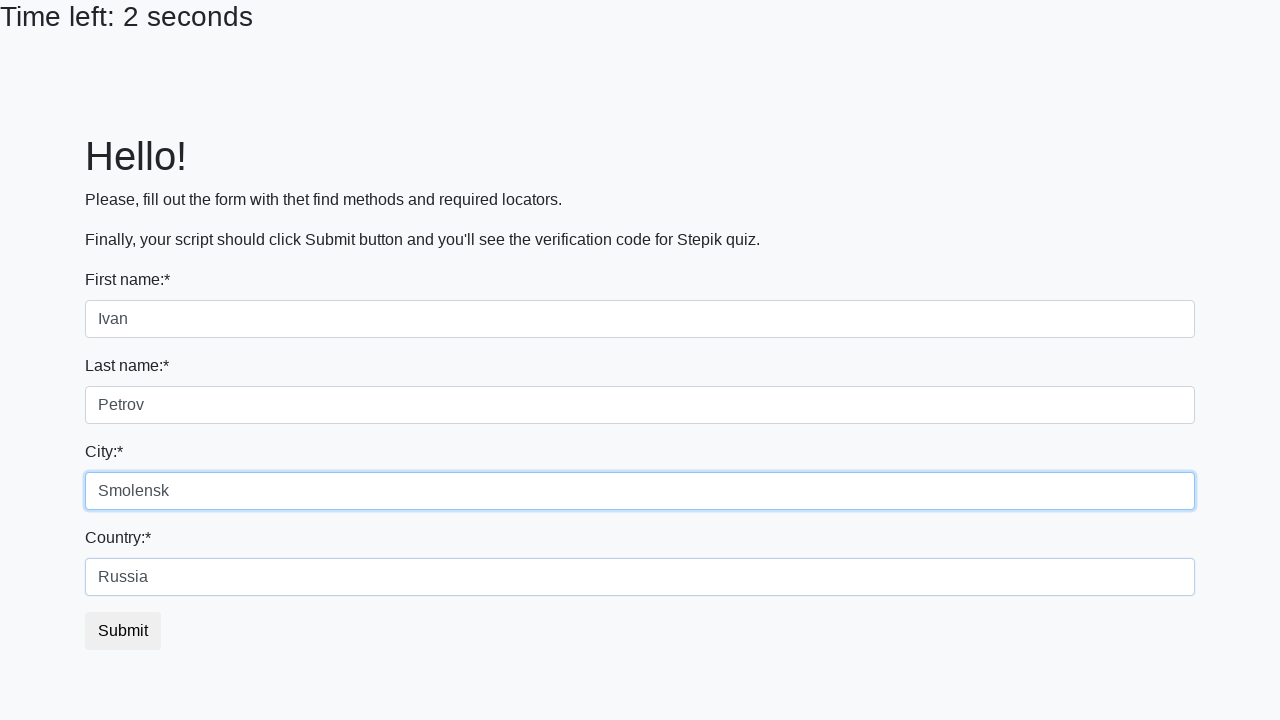

Clicked submit button to complete form submission at (123, 631) on button.btn
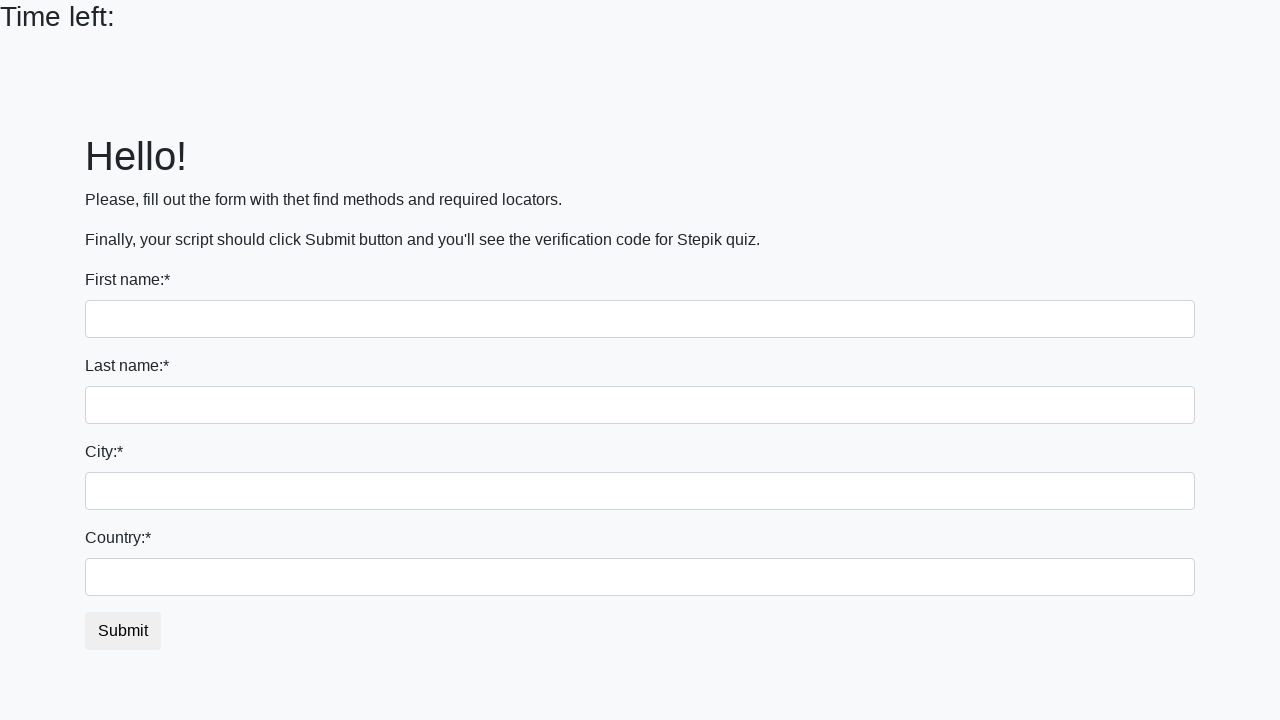

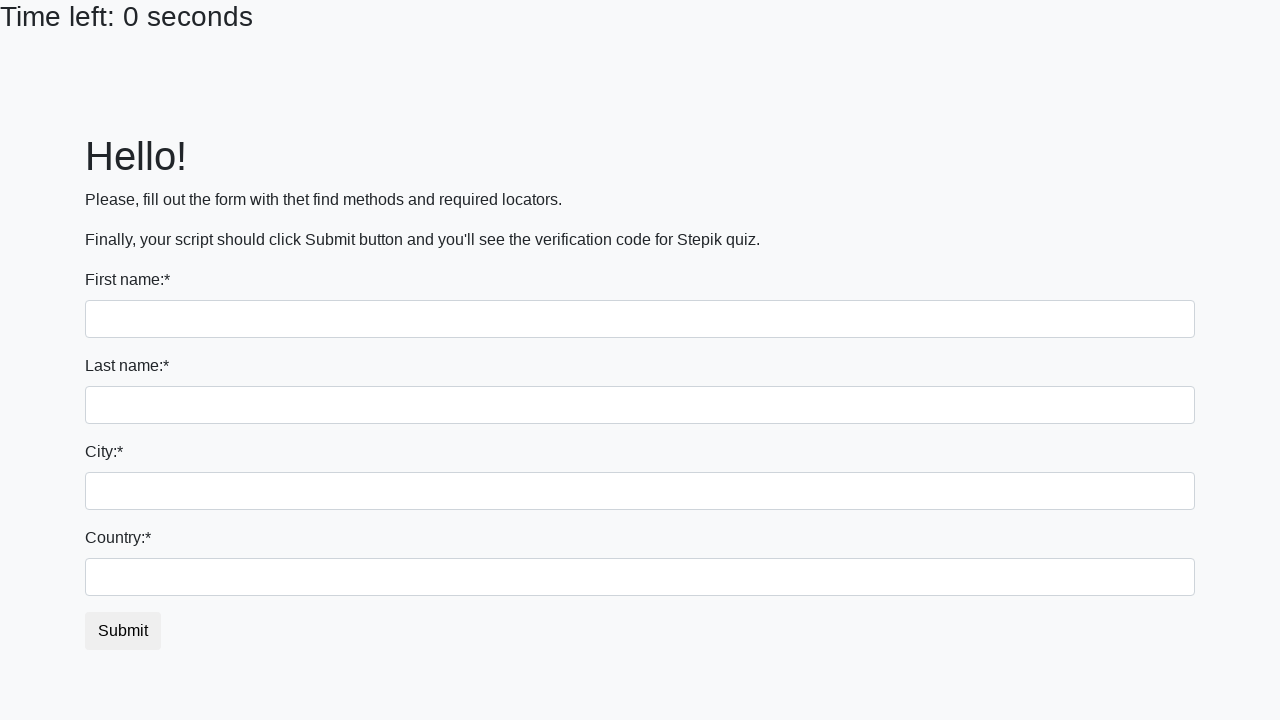